Tests paginated table navigation by verifying table elements are visible and clicking through pagination links to navigate between pages of data.

Starting URL: https://testautomationpractice.blogspot.com/

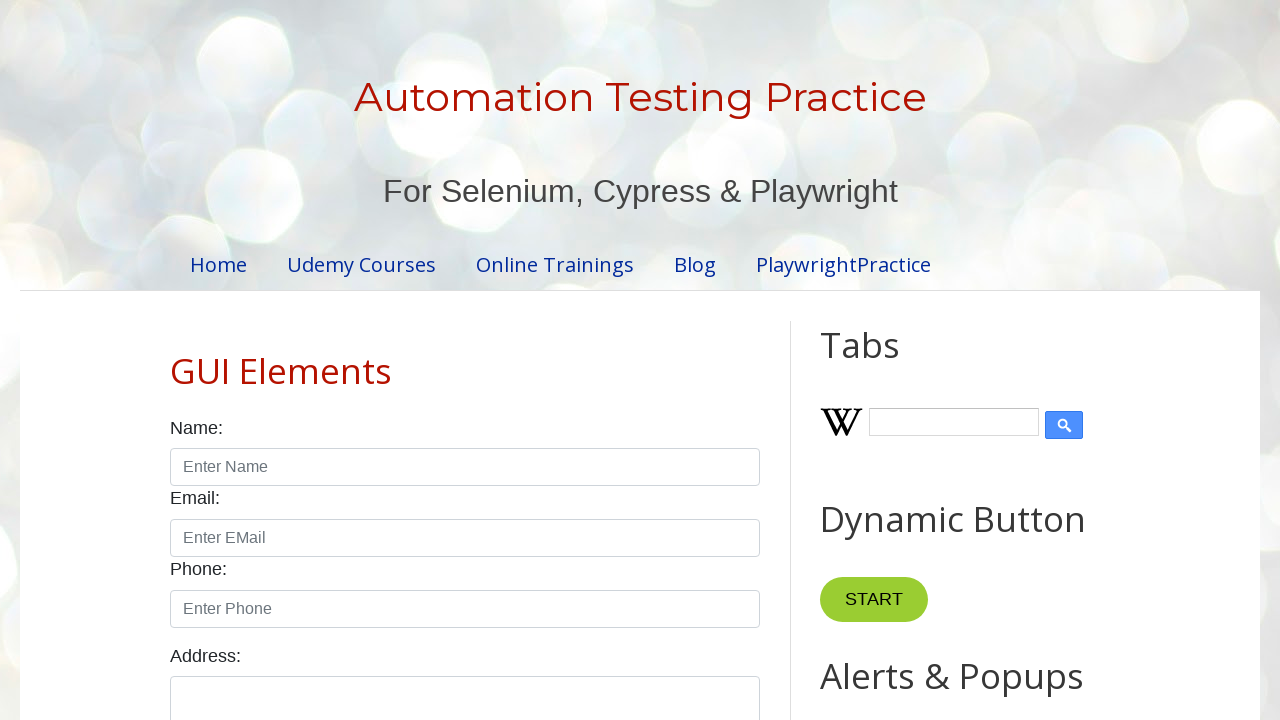

Waited for product table to be visible
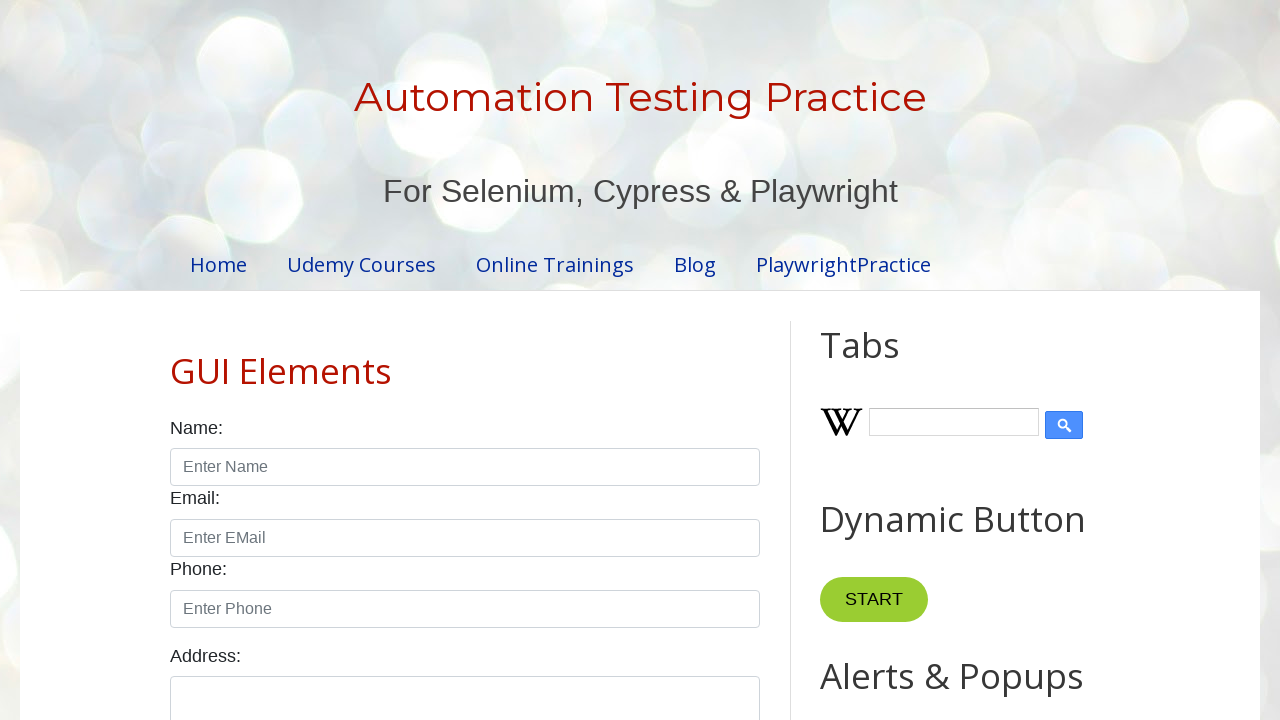

Verified table headers exist
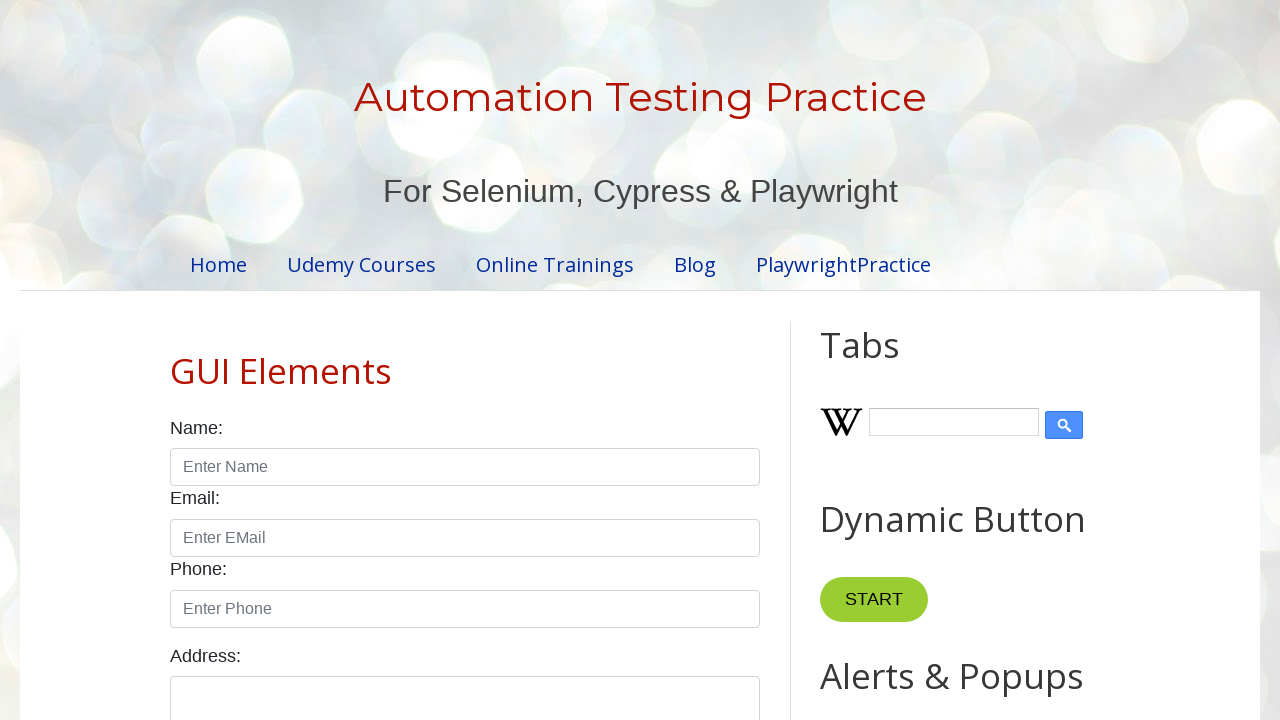

Verified table contains at least one data row
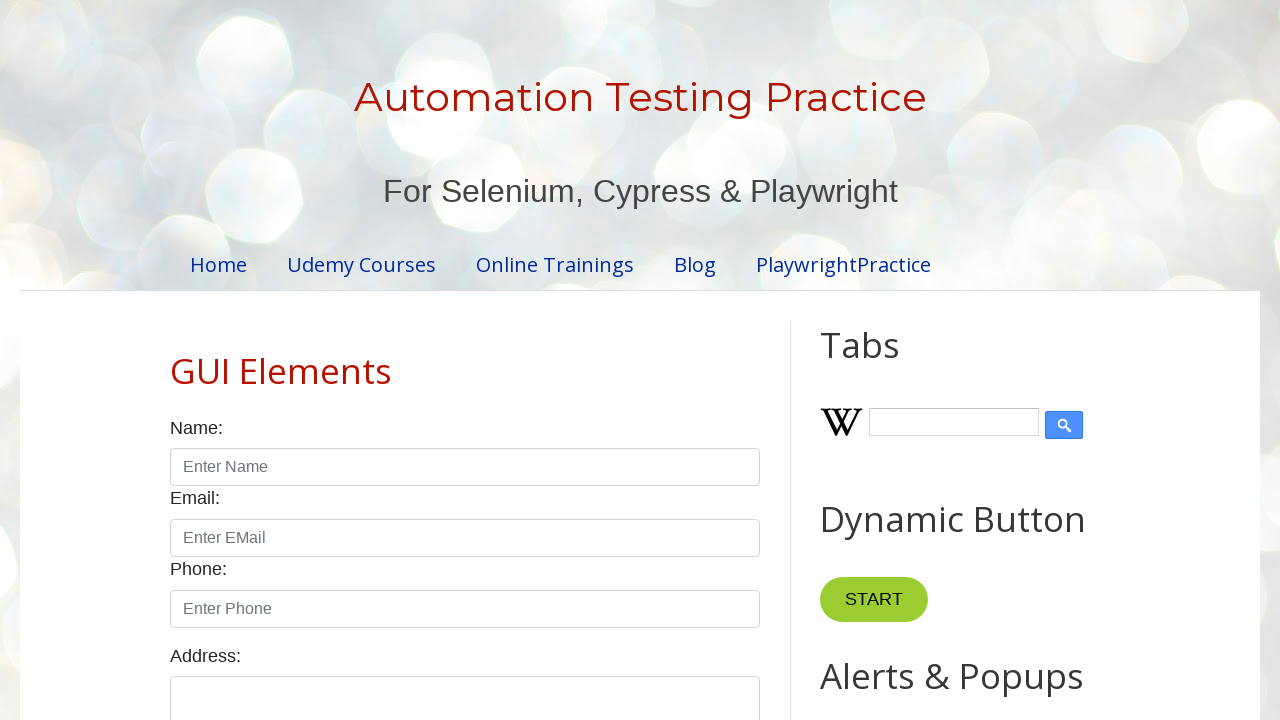

Clicked pagination link to navigate to page 2 at (456, 361) on xpath=//a[@href='#' and @class='active']//ancestor::li//following-sibling::li[1]
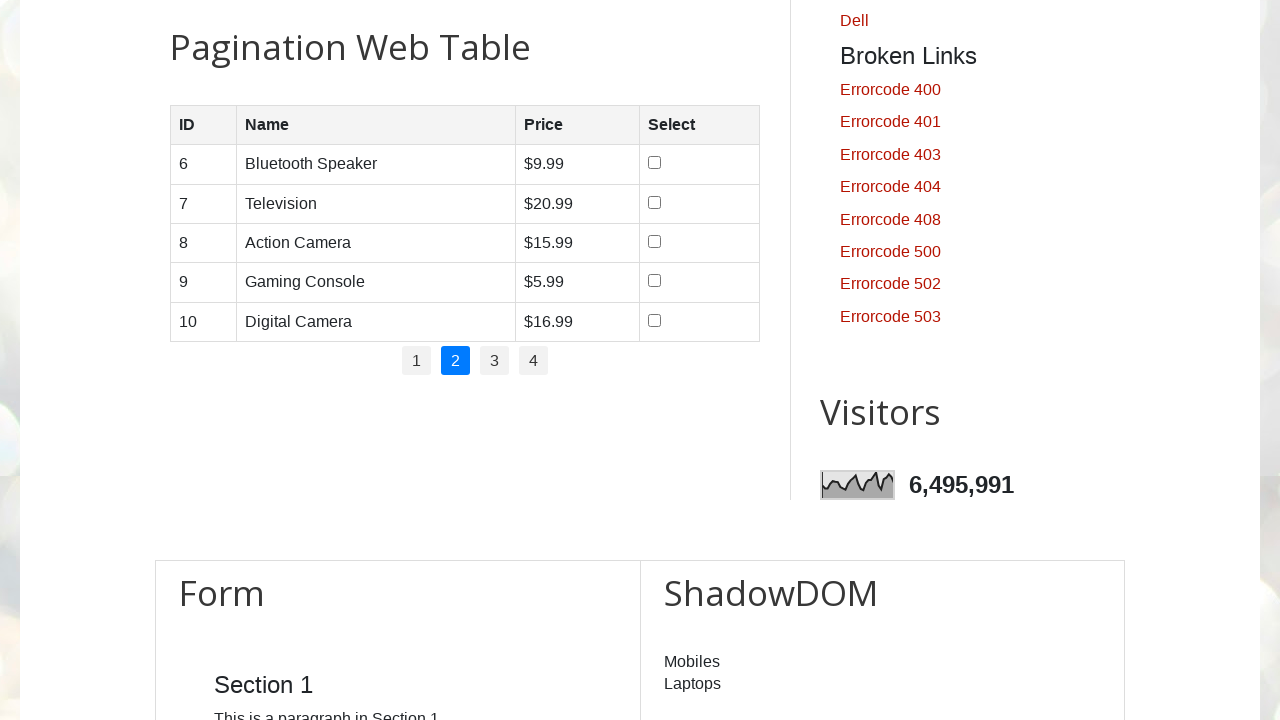

Waited for table to update with page 2 data
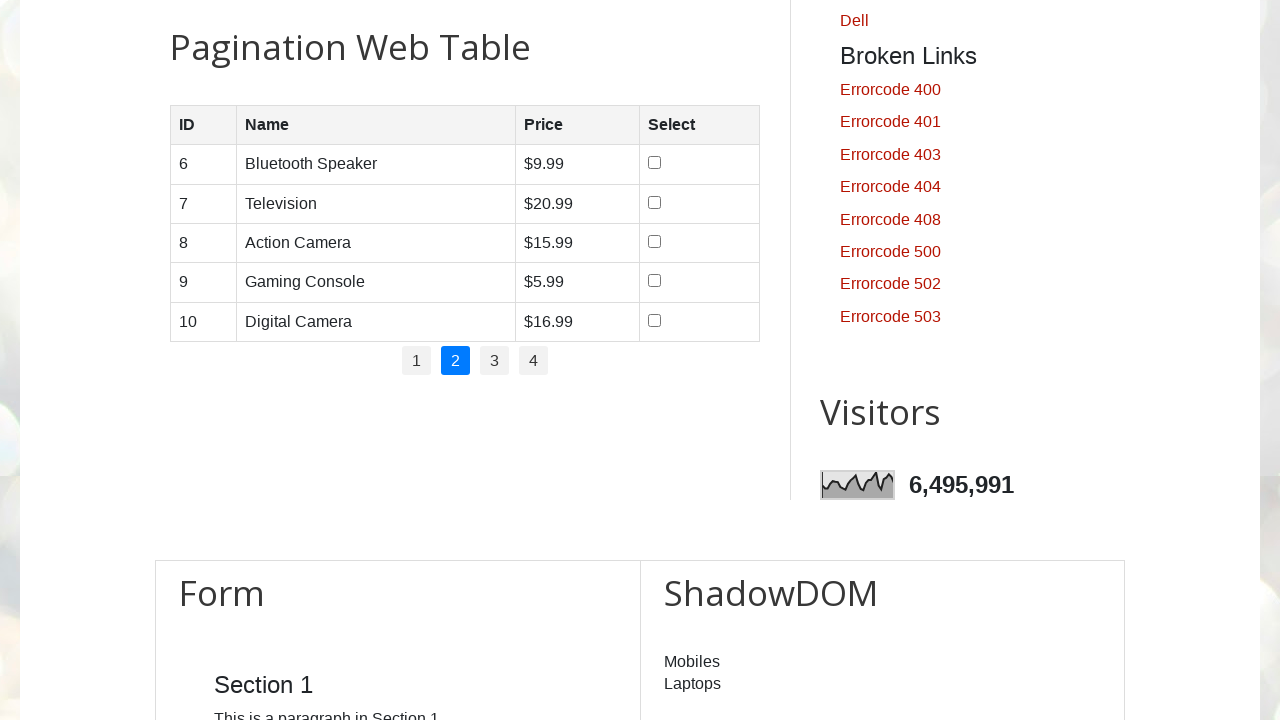

Clicked pagination link to navigate to page 3 at (494, 361) on xpath=//a[@href='#' and @class='active']//ancestor::li//following-sibling::li[1]
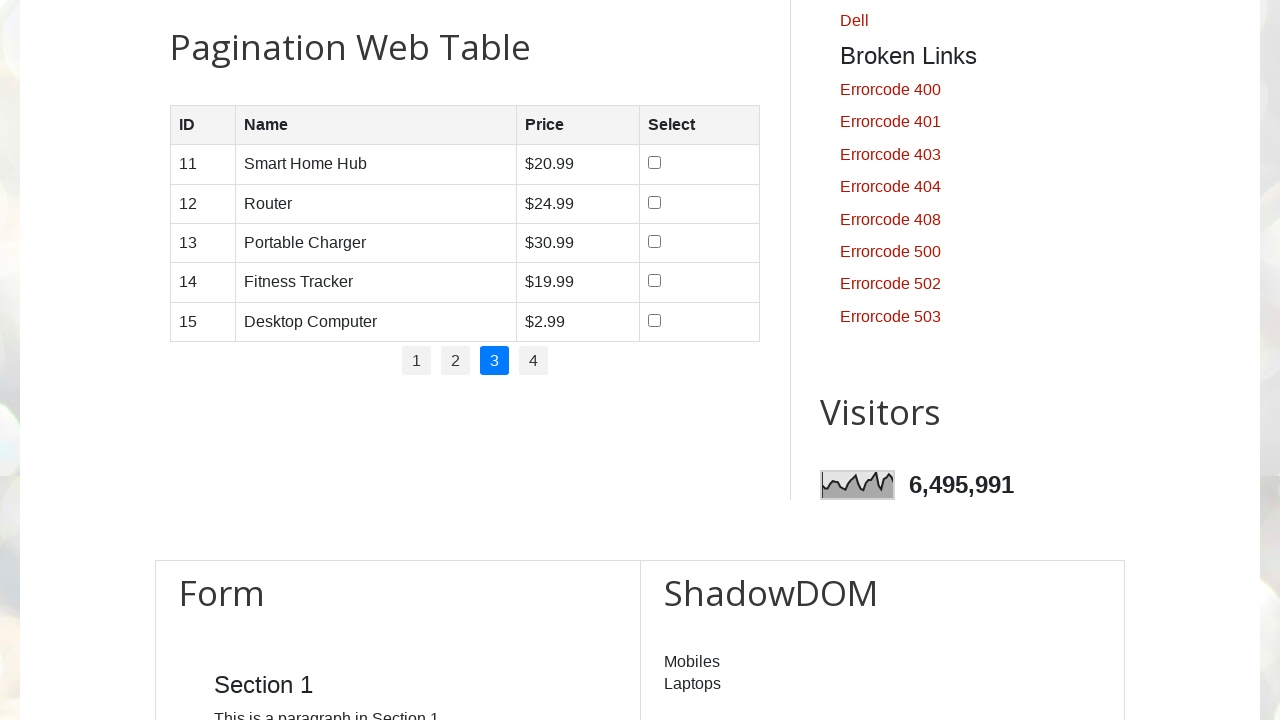

Waited for table to update with page 3 data
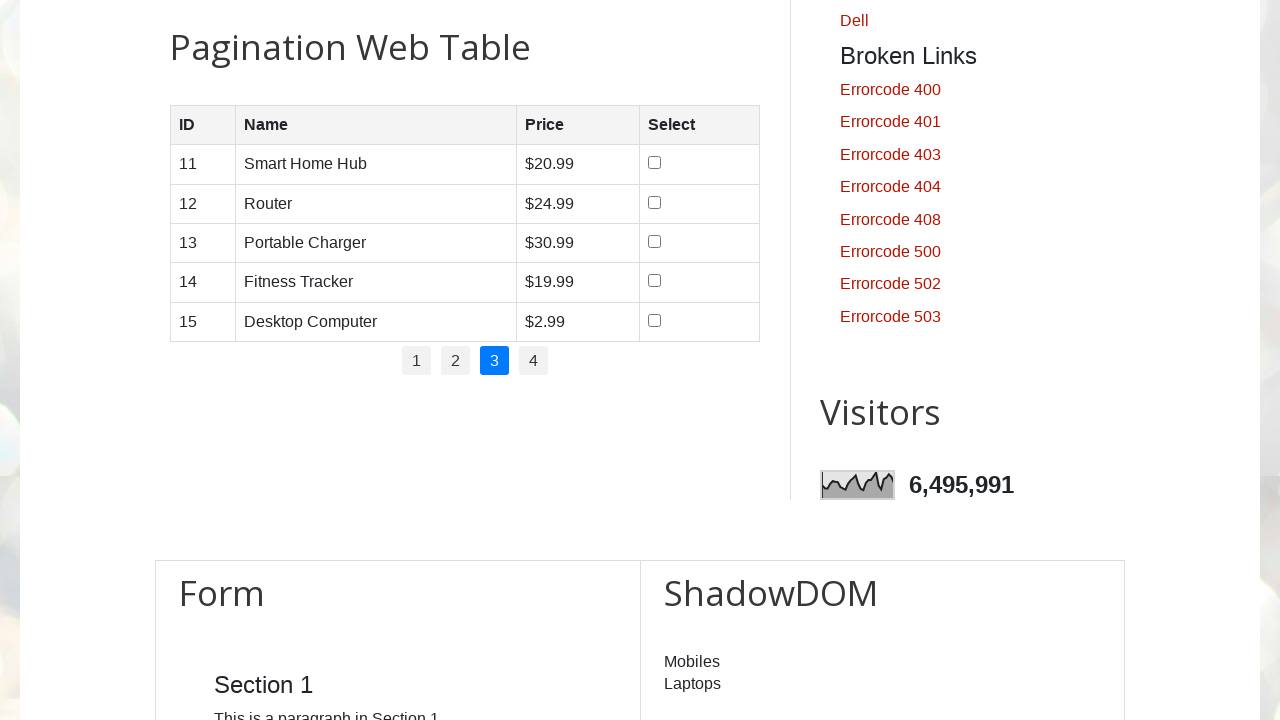

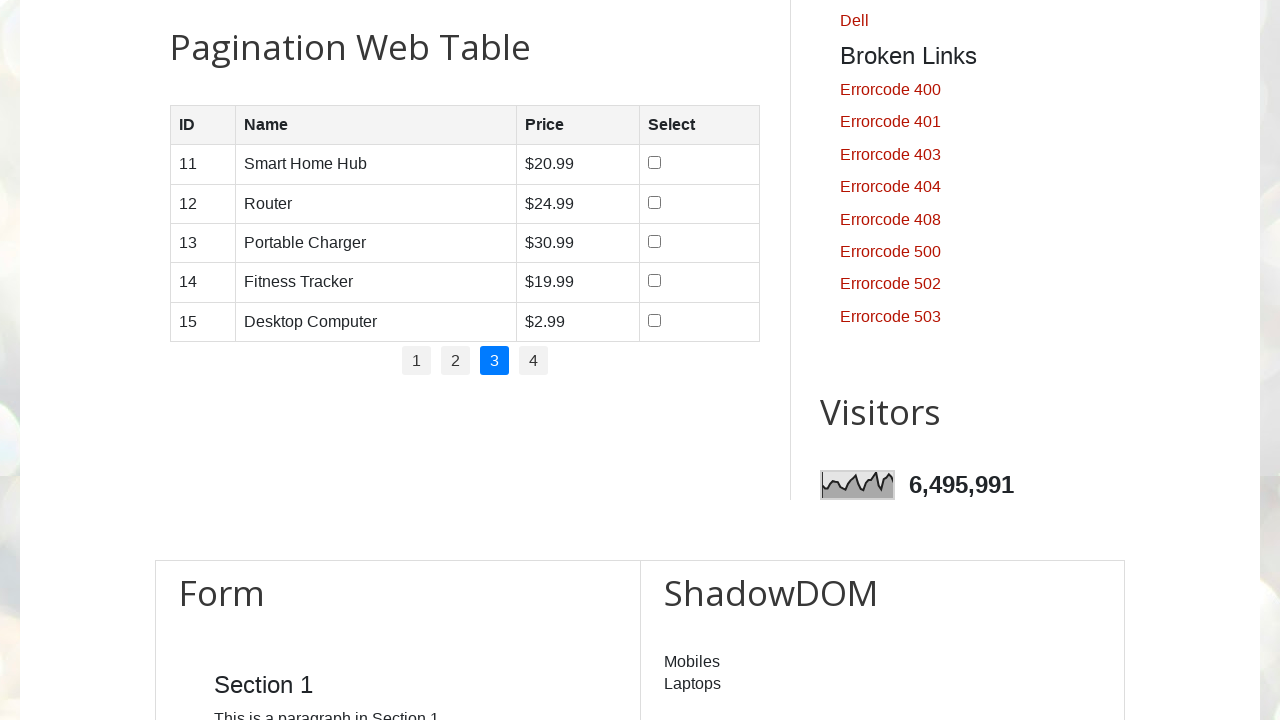